Tests searching for products and adding all 4 visible products to cart

Starting URL: https://rahulshettyacademy.com/seleniumPractise/#/

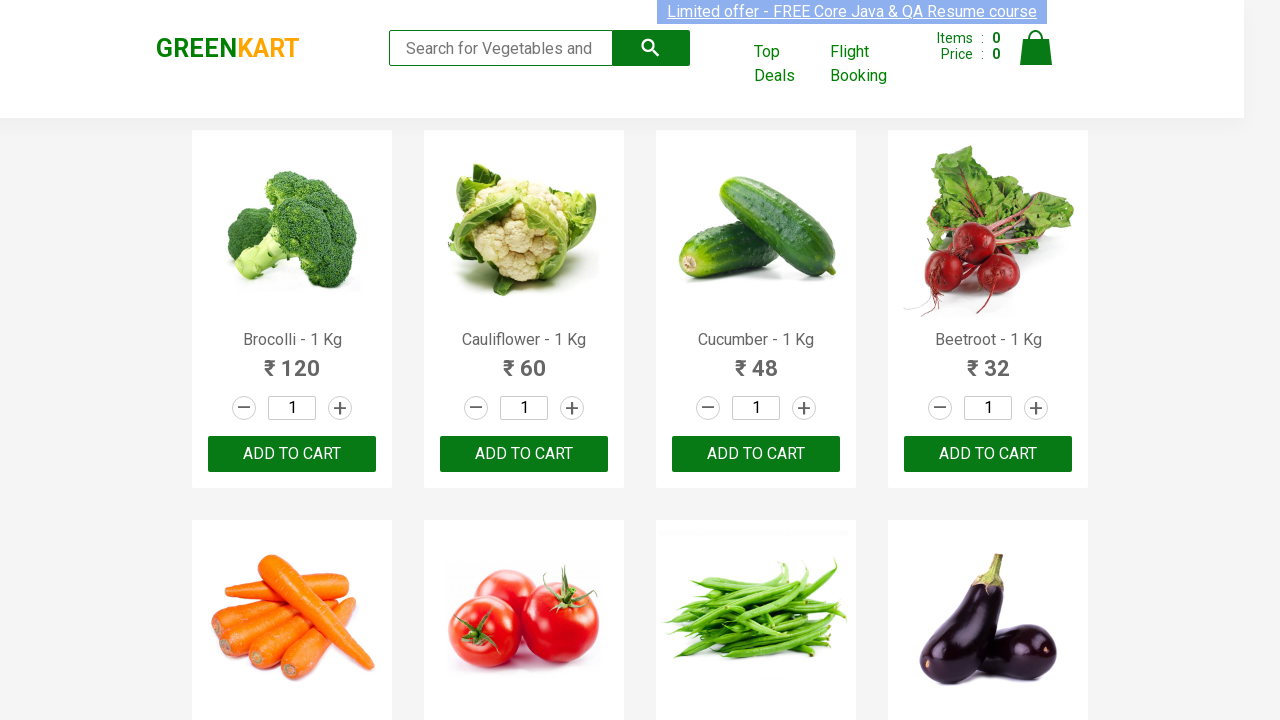

Typed 'ca' in search box on .search-keyword
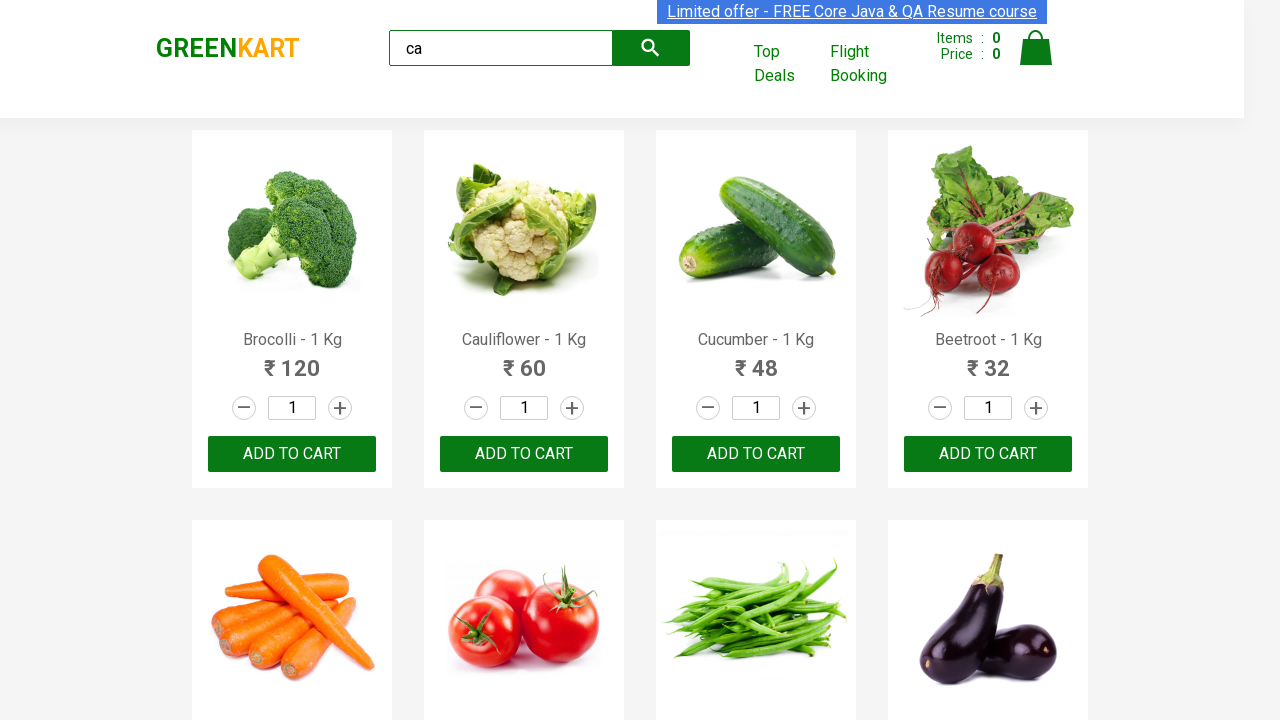

Clicked search button at (651, 48) on .search-button
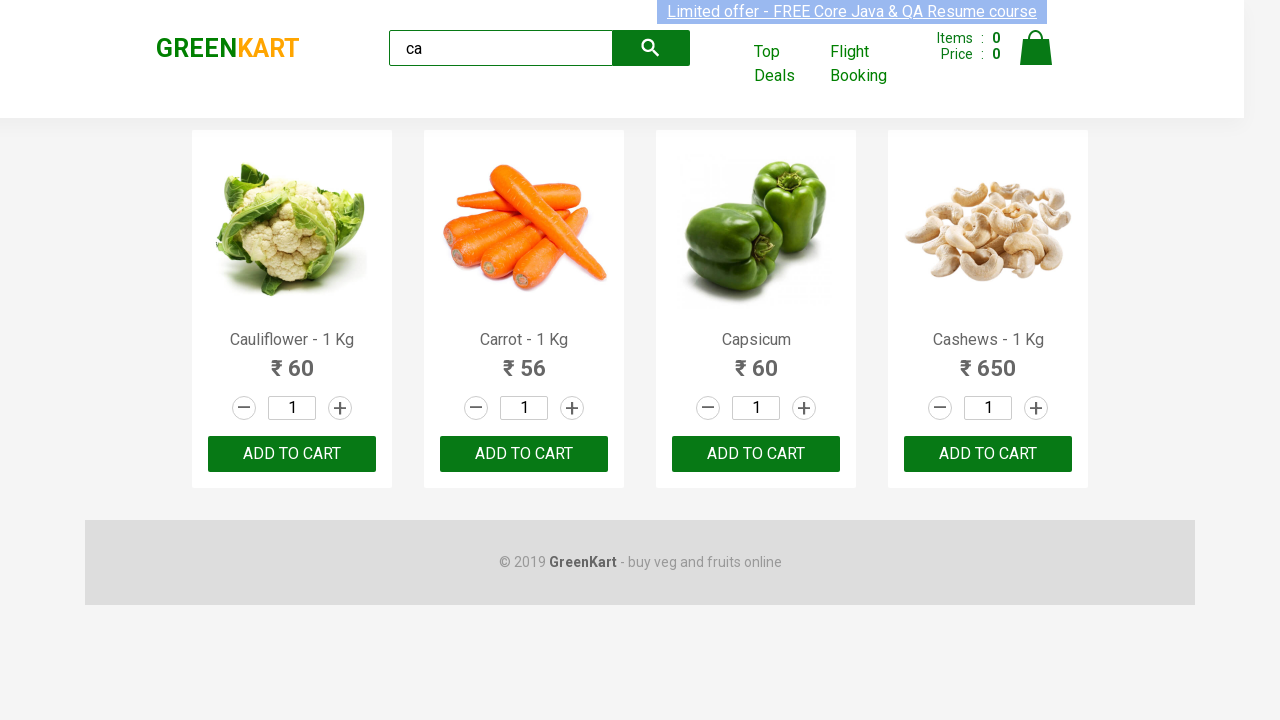

Waited 2 seconds for products to load
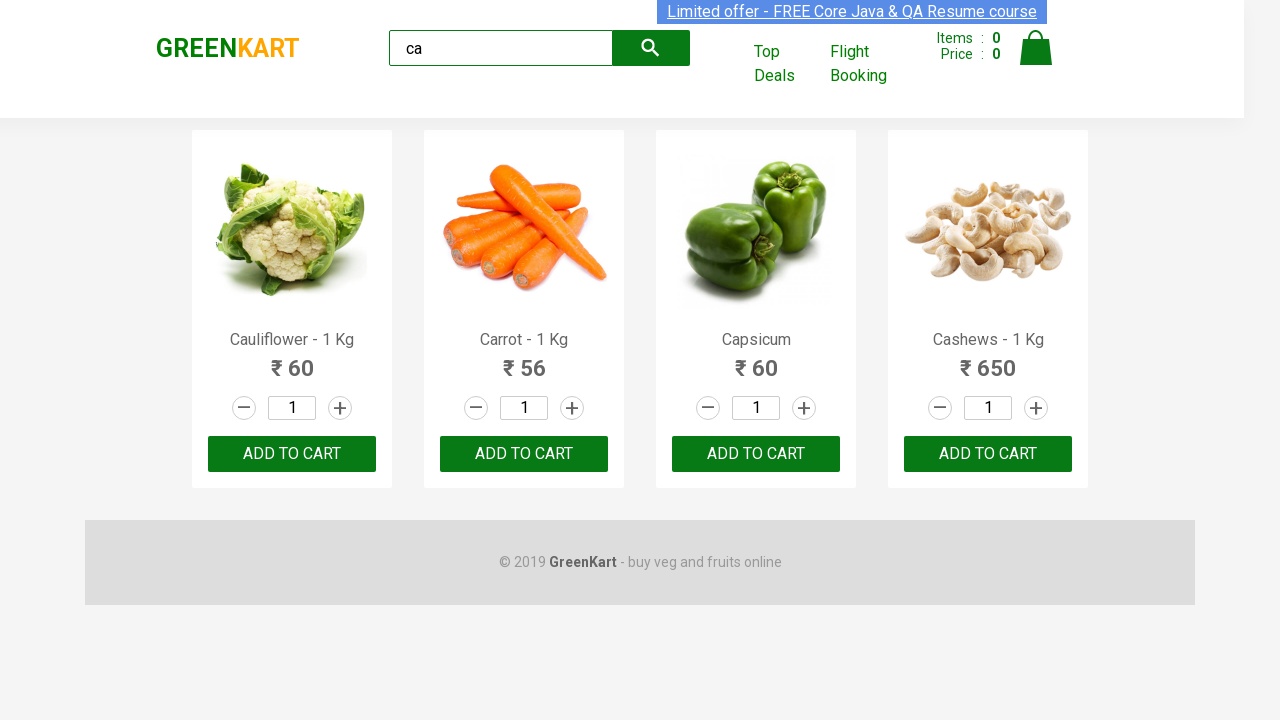

Product elements loaded and visible
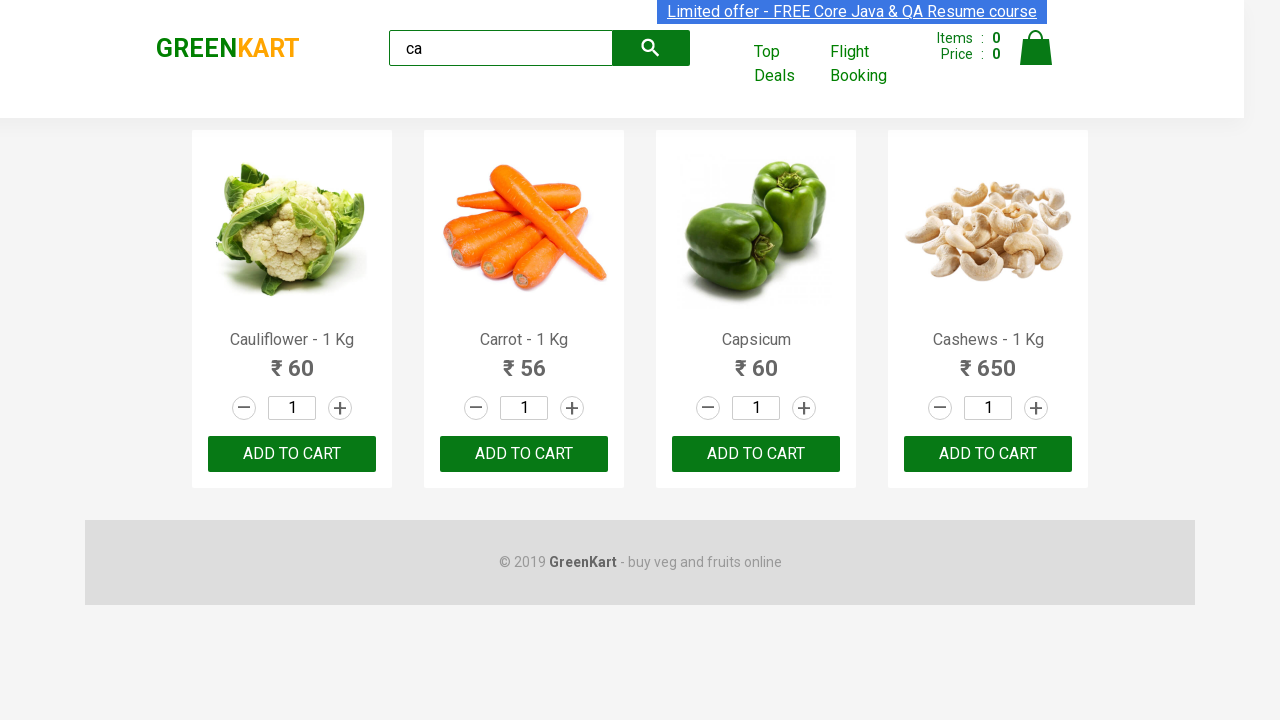

Clicked ADD TO CART button for first product at (292, 454) on .products .product >> nth=0 >> text=ADD TO CART
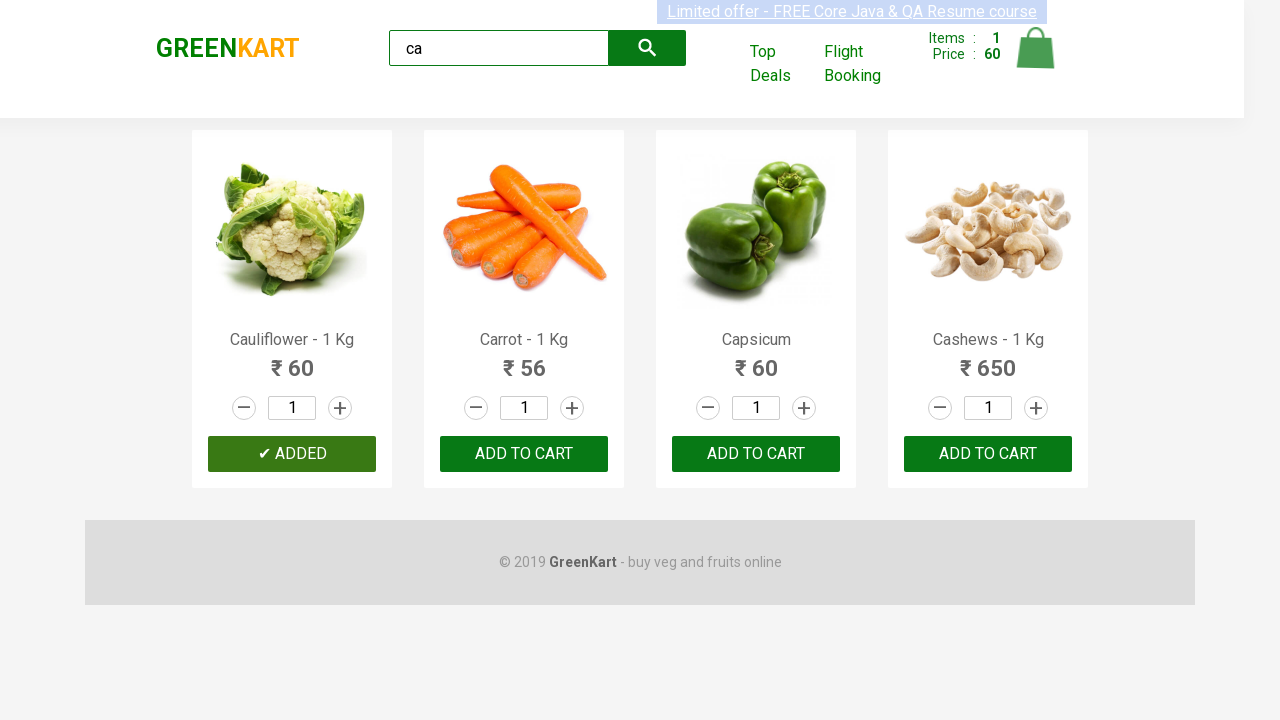

Clicked ADD TO CART button for second product at (524, 454) on .products .product >> nth=1 >> text=ADD TO CART
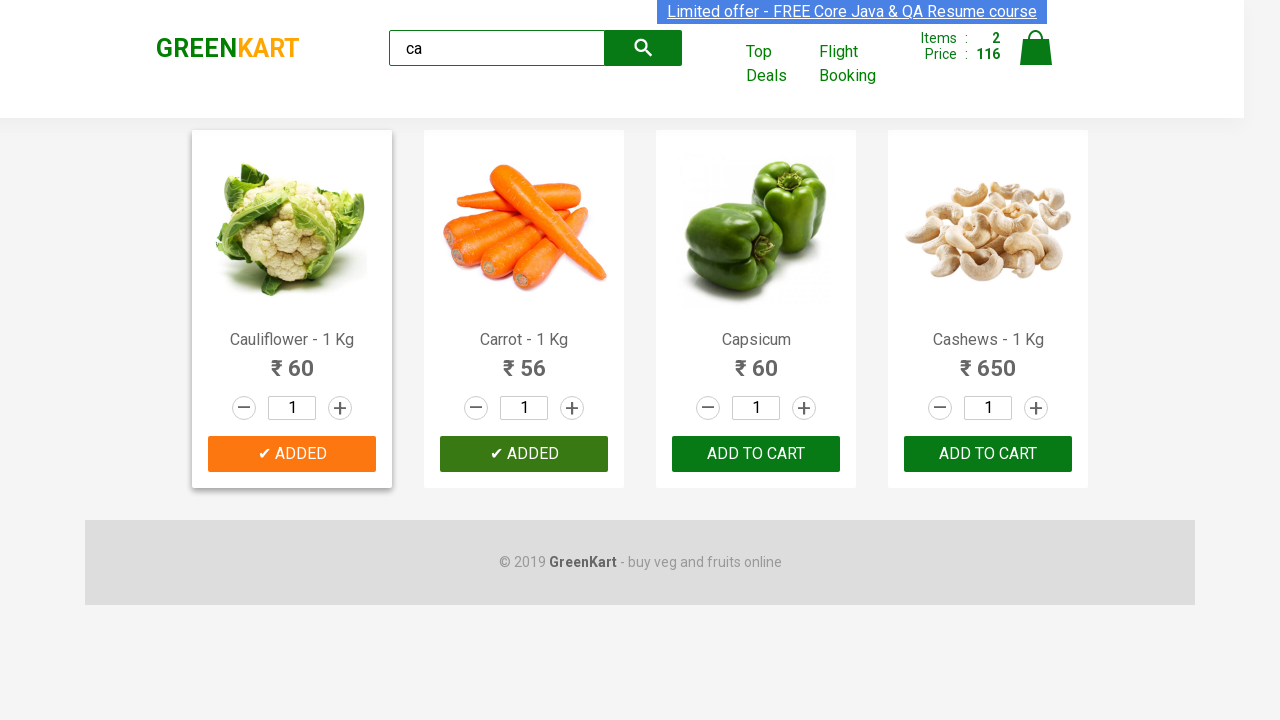

Clicked ADD TO CART button for third product at (756, 454) on .products .product >> nth=2 >> text=ADD TO CART
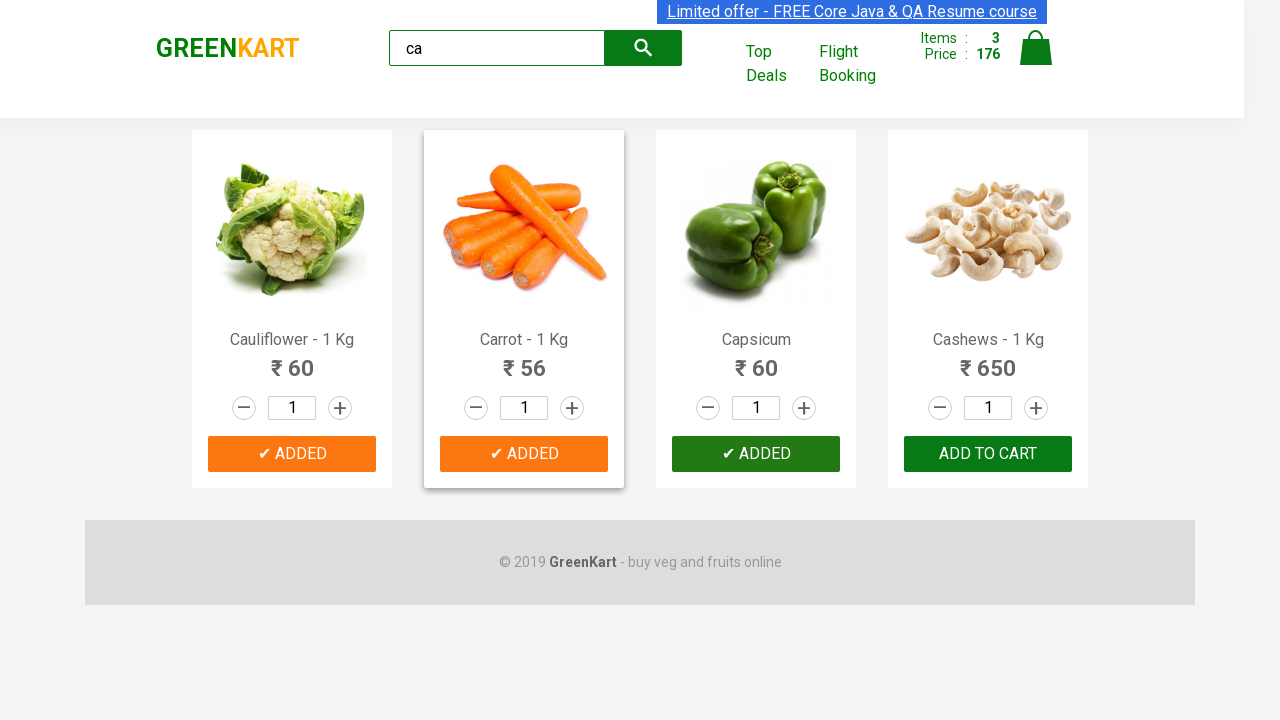

Clicked ADD TO CART button for fourth product at (988, 454) on .products .product >> nth=3 >> text=ADD TO CART
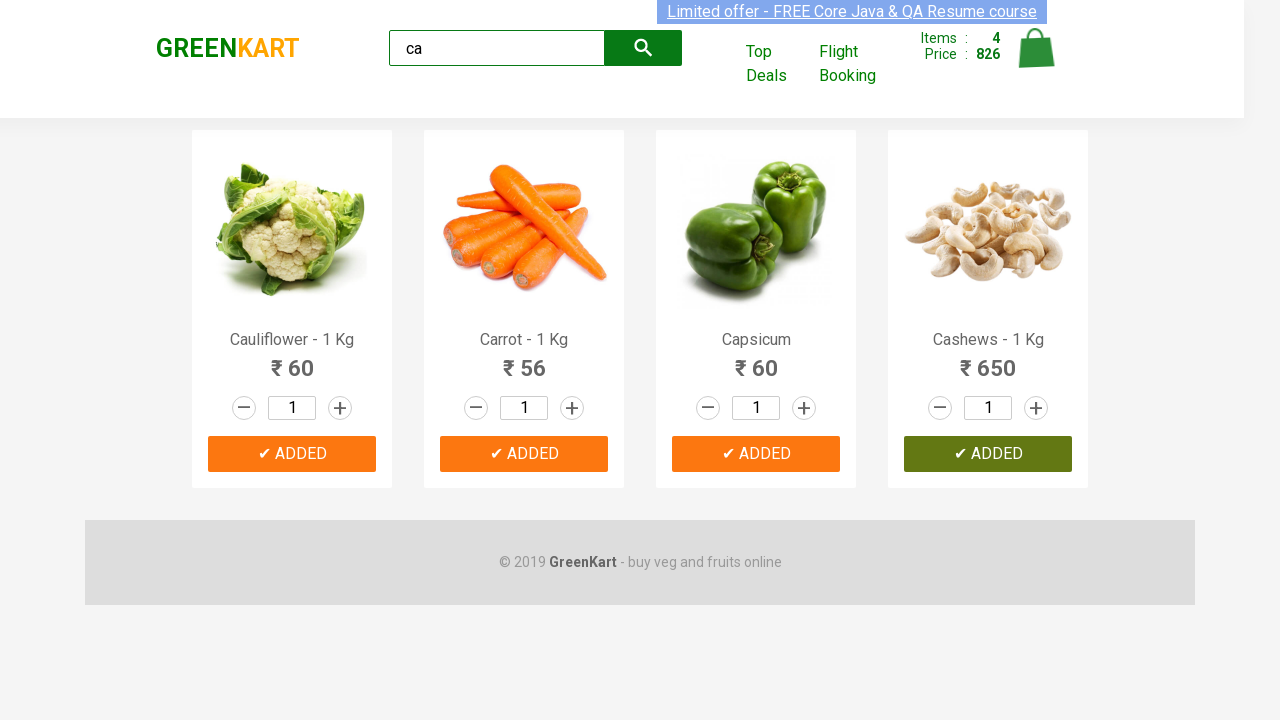

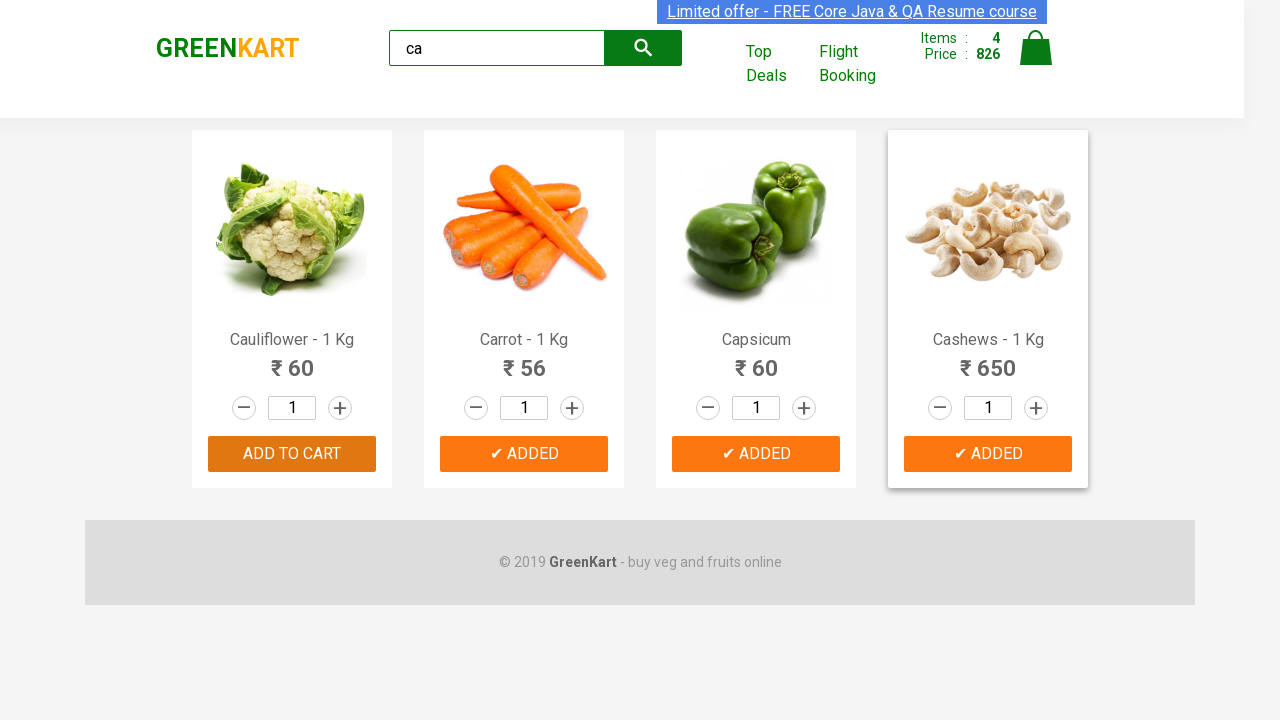